Tests login form validation by entering invalid credentials and verifying the error message appears

Starting URL: https://courses.ultimateqa.com/

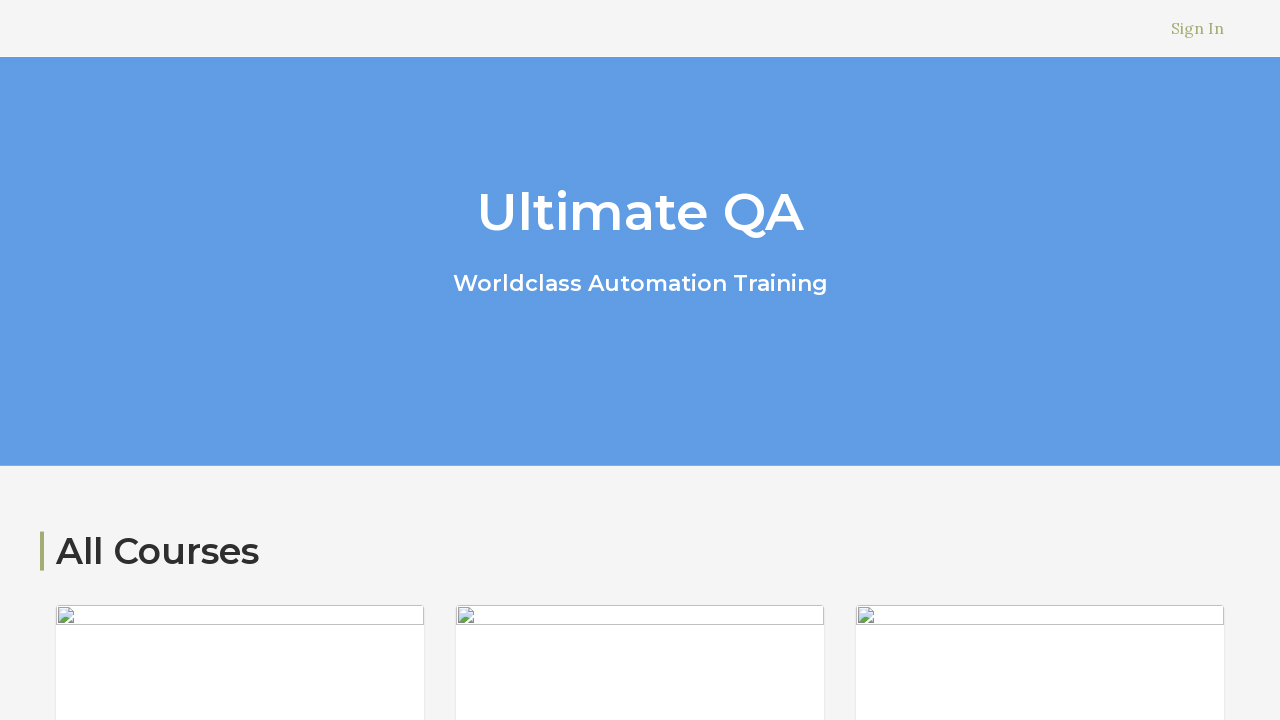

Clicked Sign In link at (1198, 28) on text=Sign In
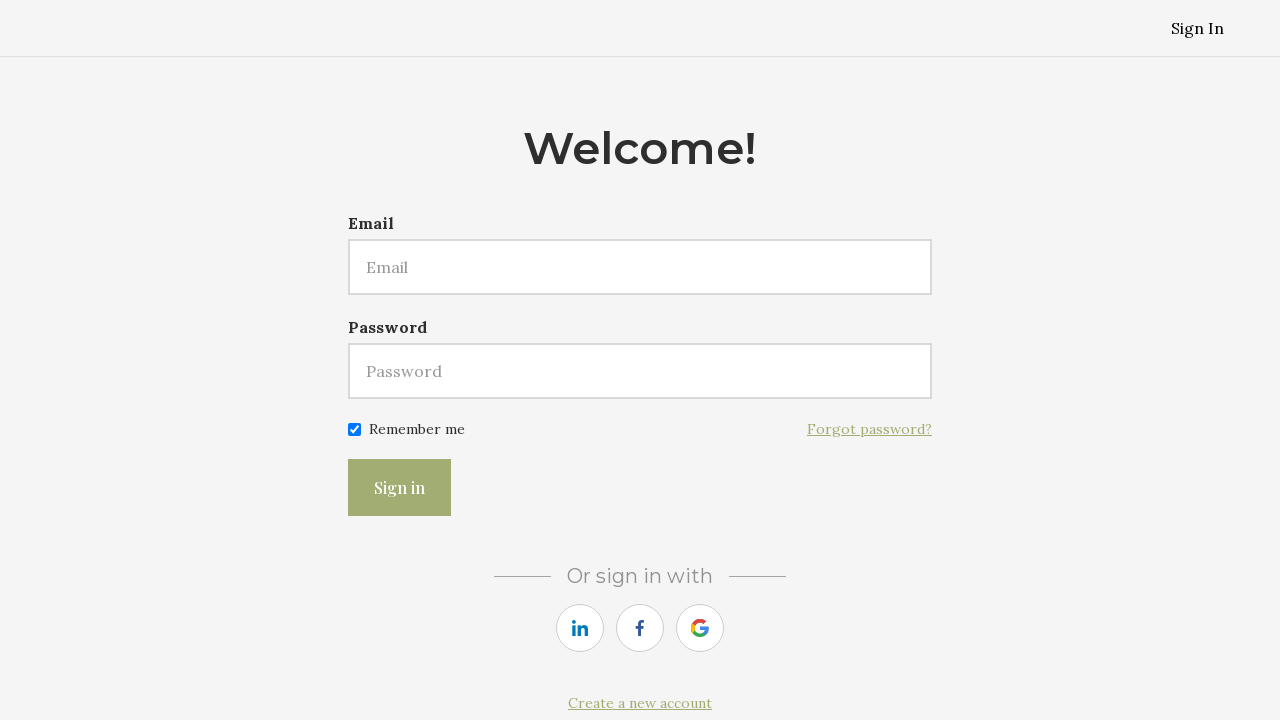

Filled email field with invalid email 'testuser456@gmail.com' on #user\[email\]
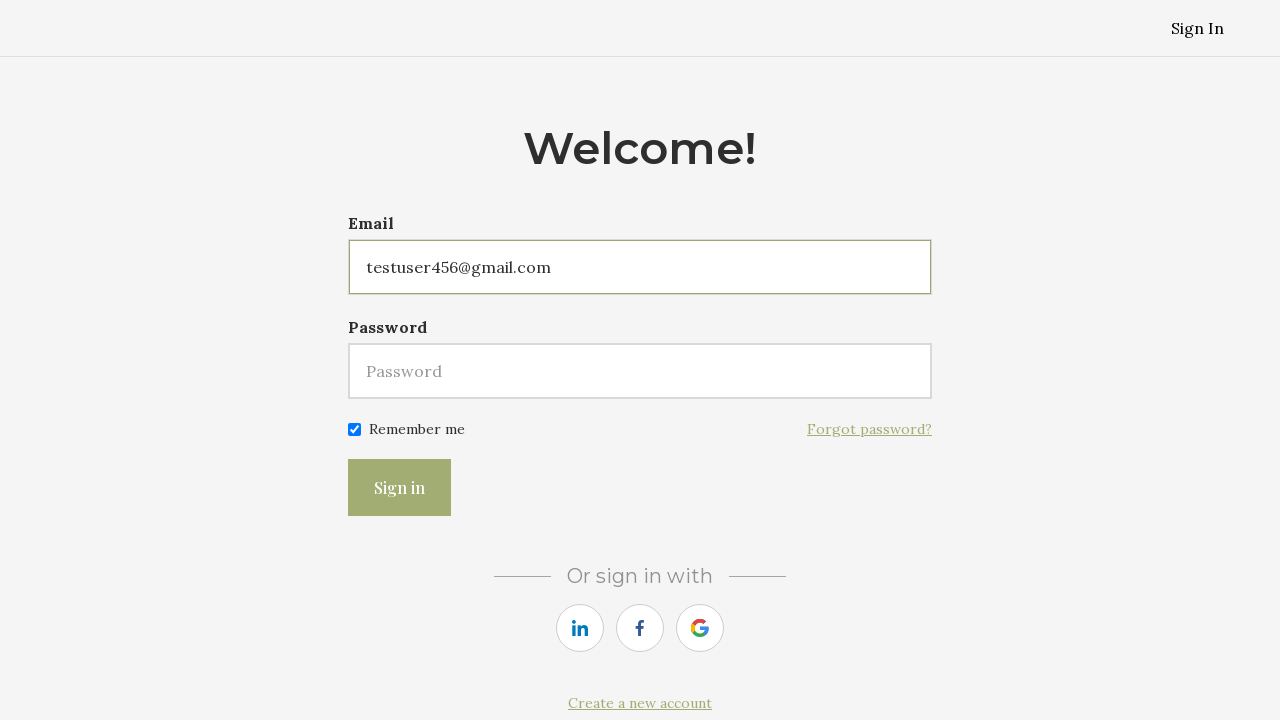

Filled password field with invalid password 'wrongpass123' on #user\[password\]
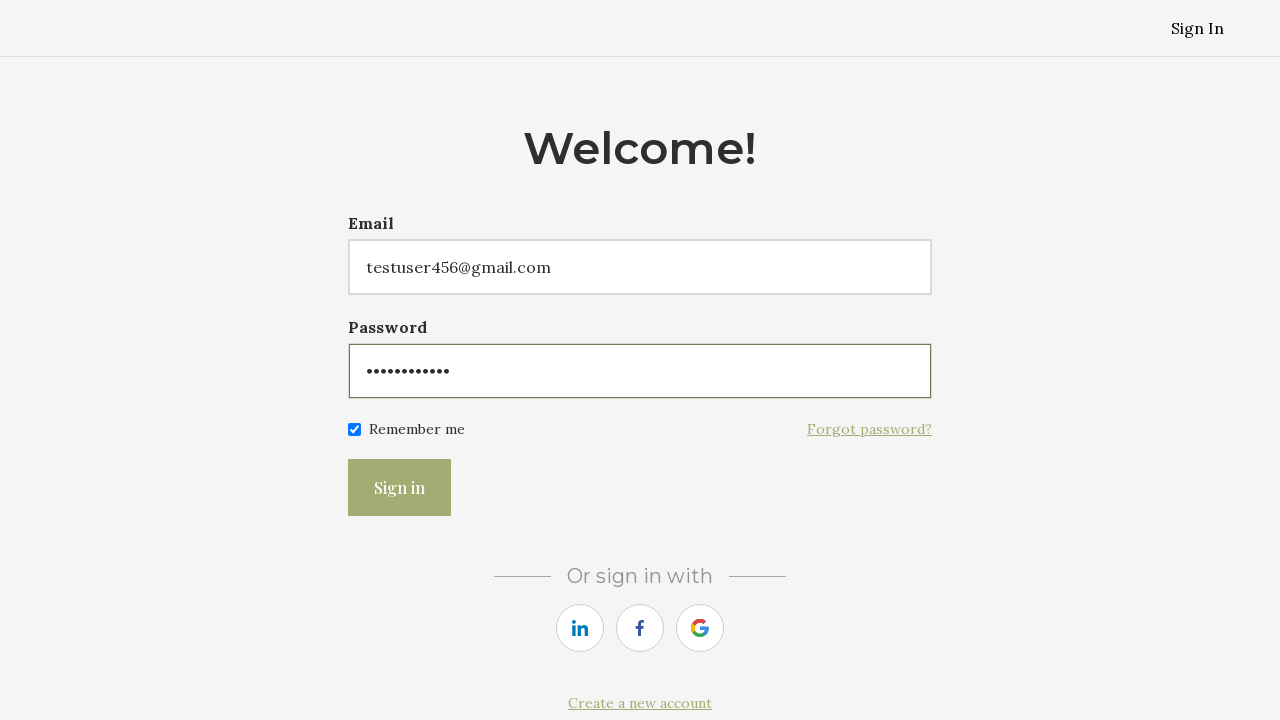

Clicked submit button to attempt login at (400, 488) on button[type='submit']
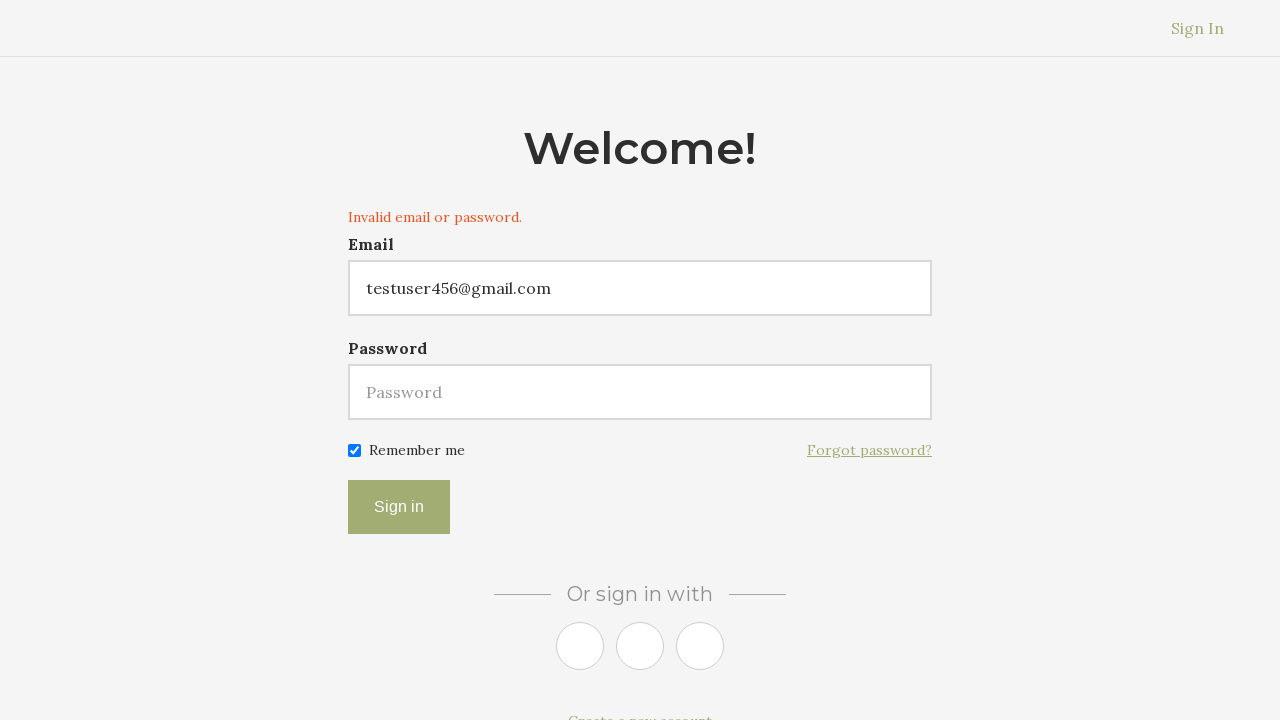

Error message appeared confirming login validation failed
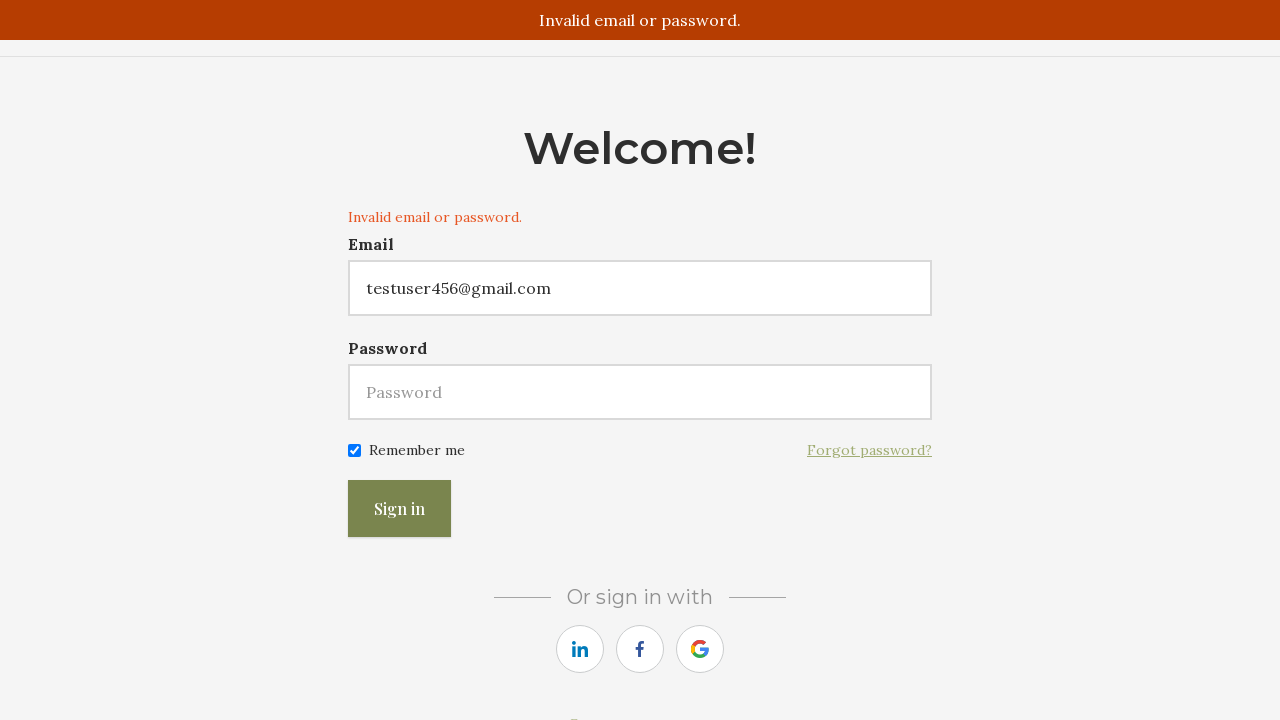

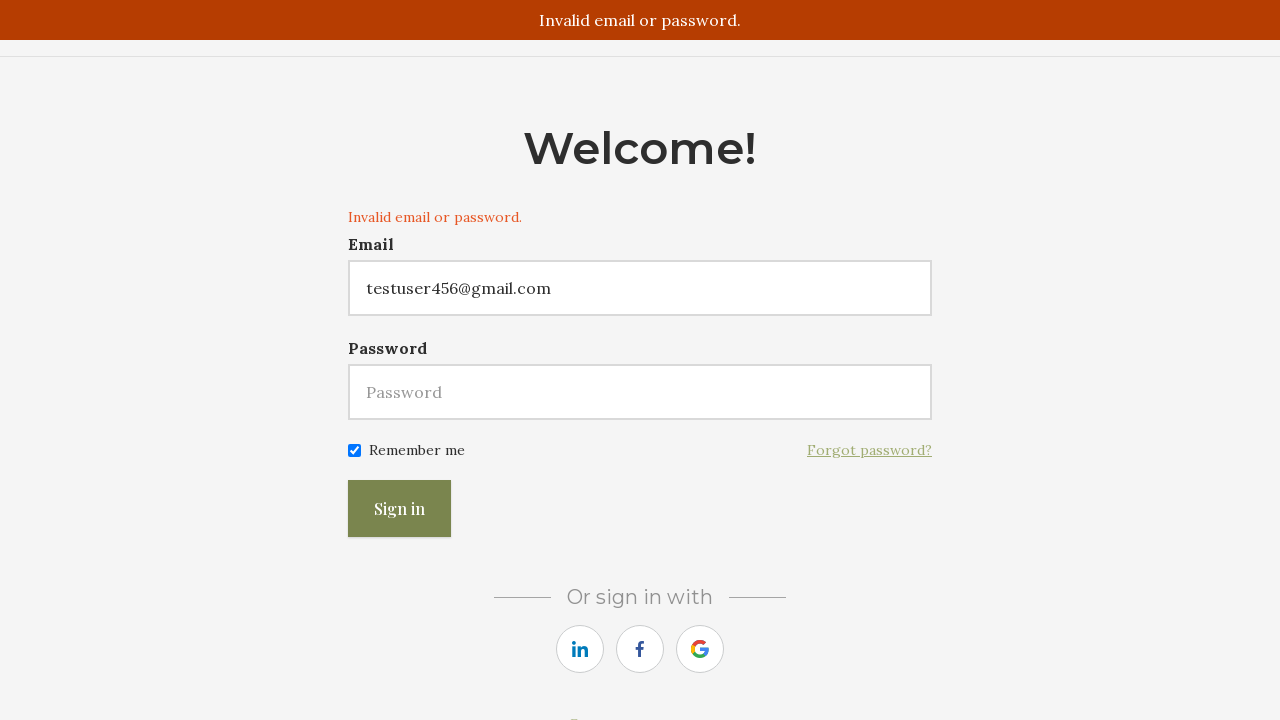